Tests dynamic loading by clicking start button and waiting for Hello World element to appear in DOM

Starting URL: https://automationfc.github.io/dynamic-loading/

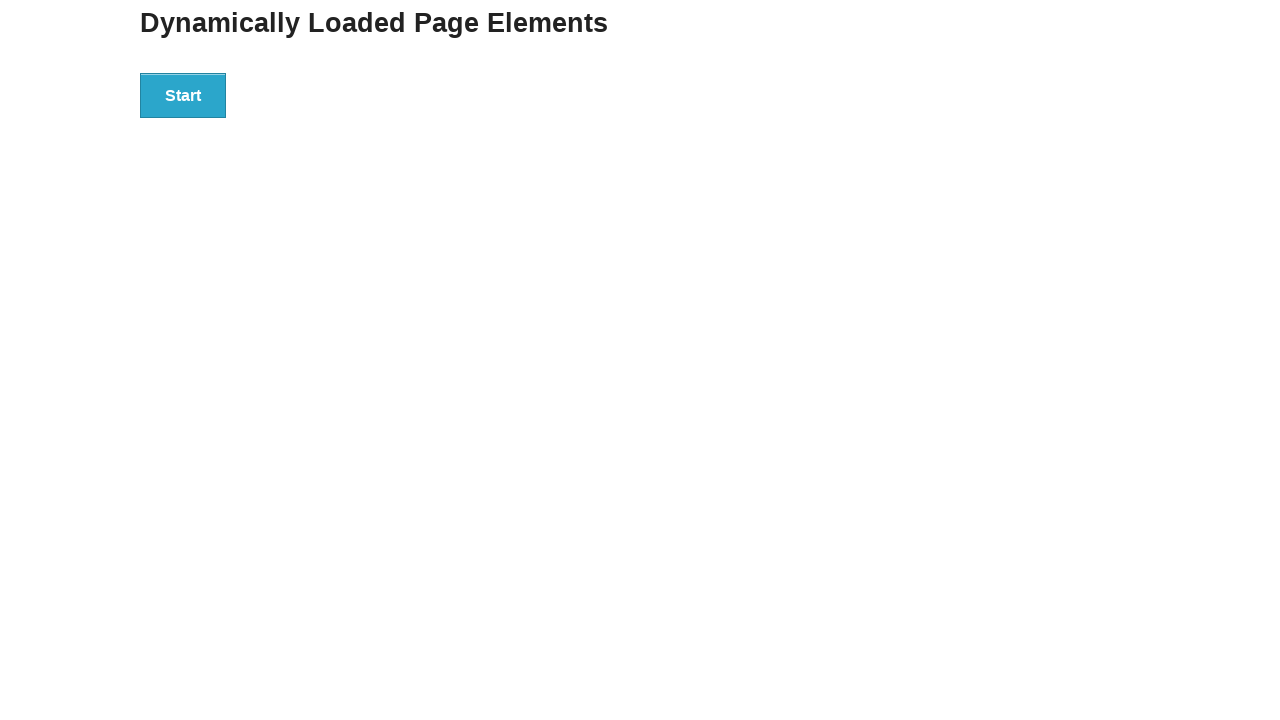

Clicked start button to initiate dynamic loading at (183, 95) on div#start>button
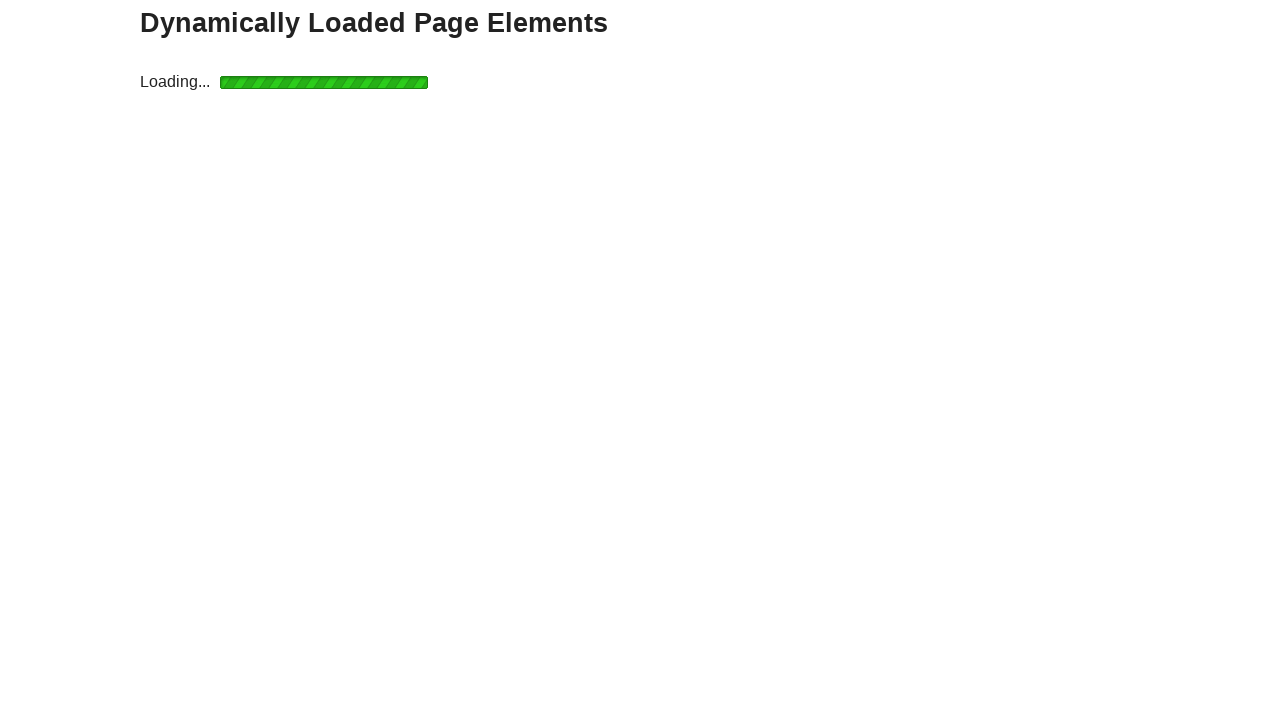

Waited for Hello World element to appear in DOM (max 30 seconds)
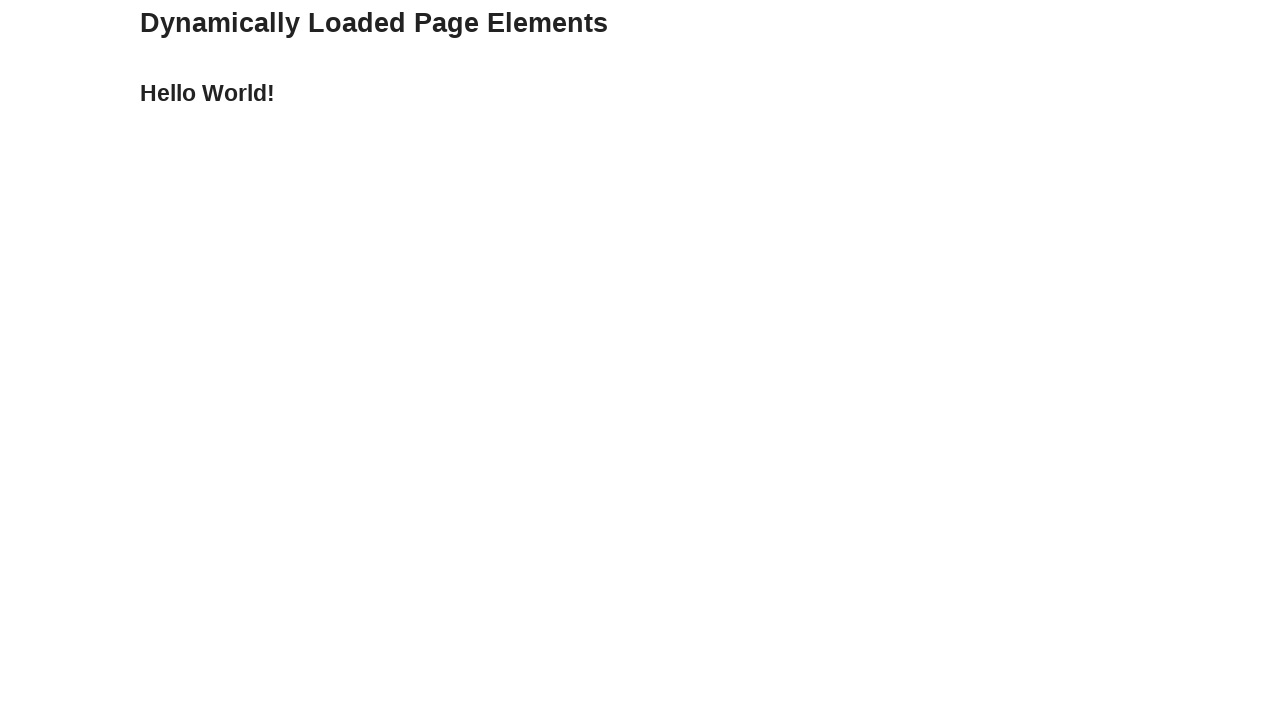

Verified that Hello World element contains correct text content
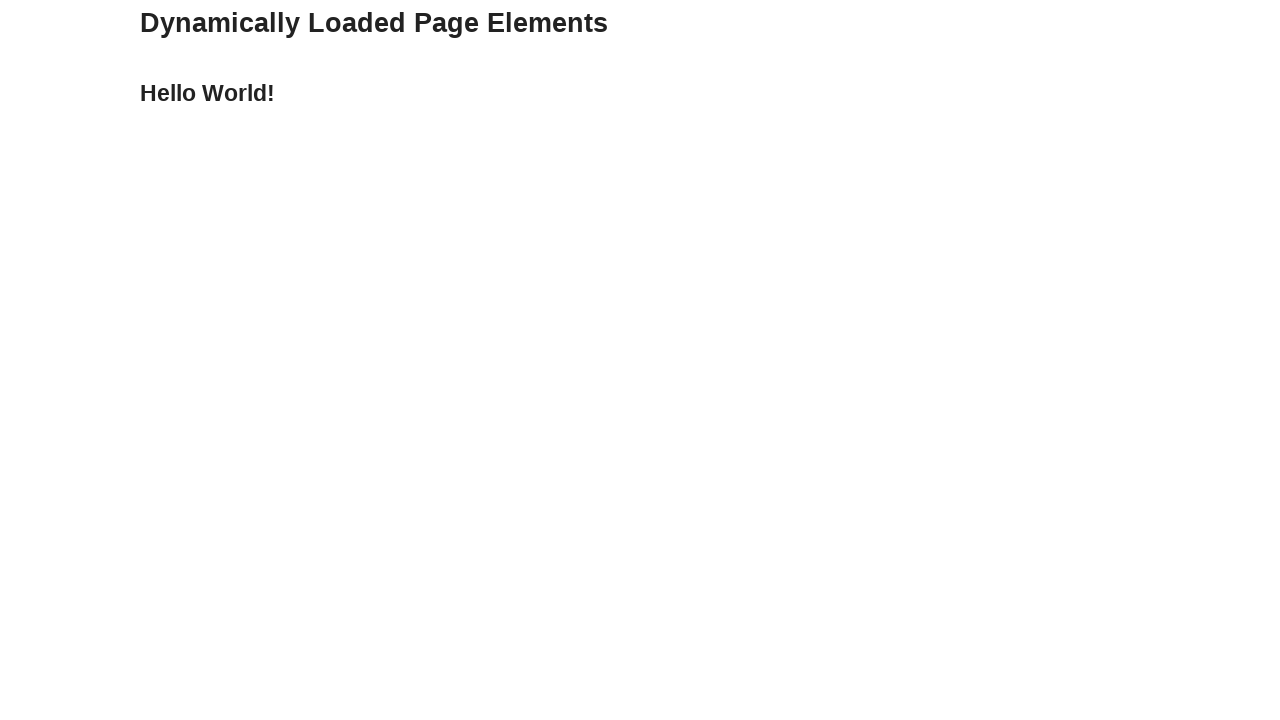

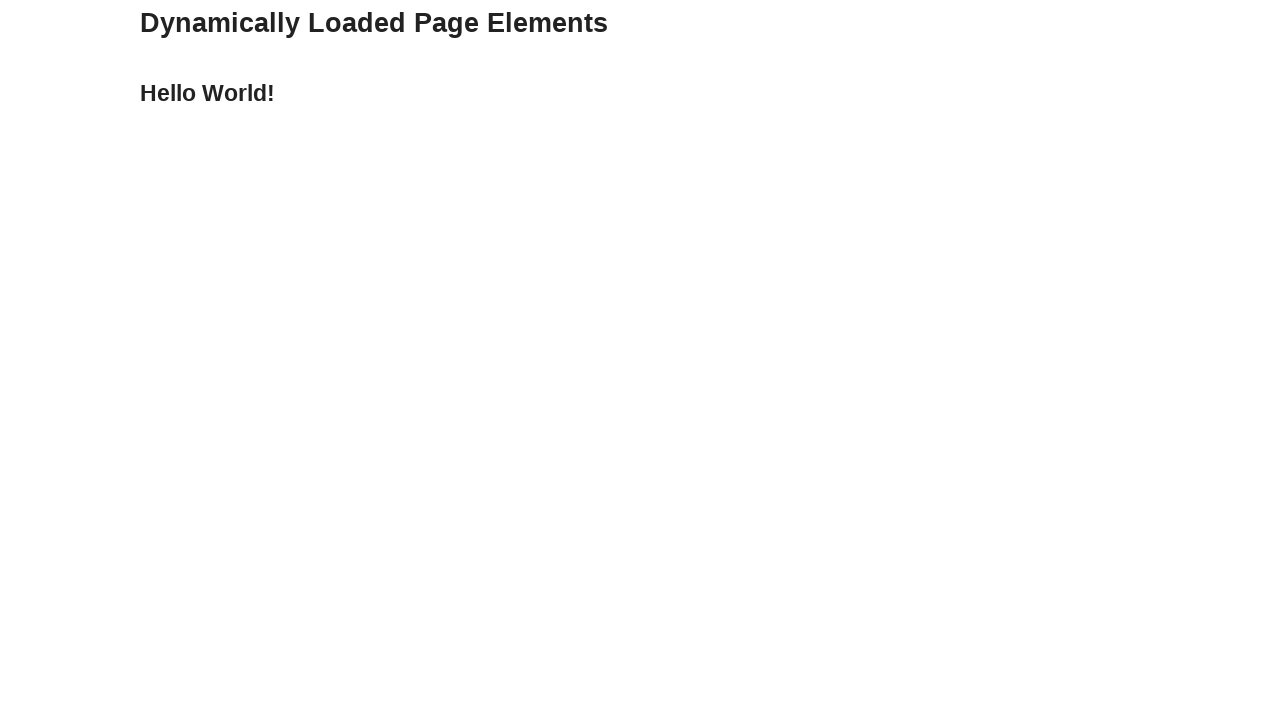